Tests checkbox functionality by ensuring both checkboxes on the page are selected, clicking them if they are not already checked

Starting URL: https://the-internet.herokuapp.com/checkboxes

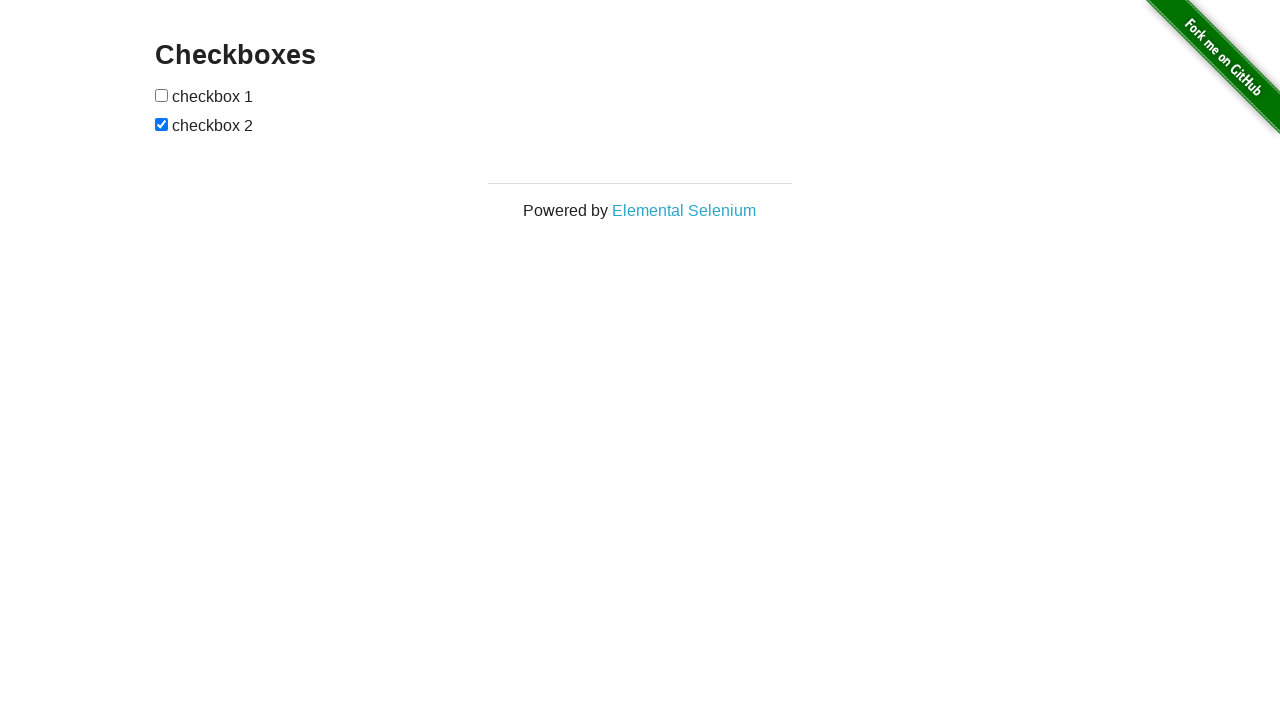

Navigated to checkbox test page
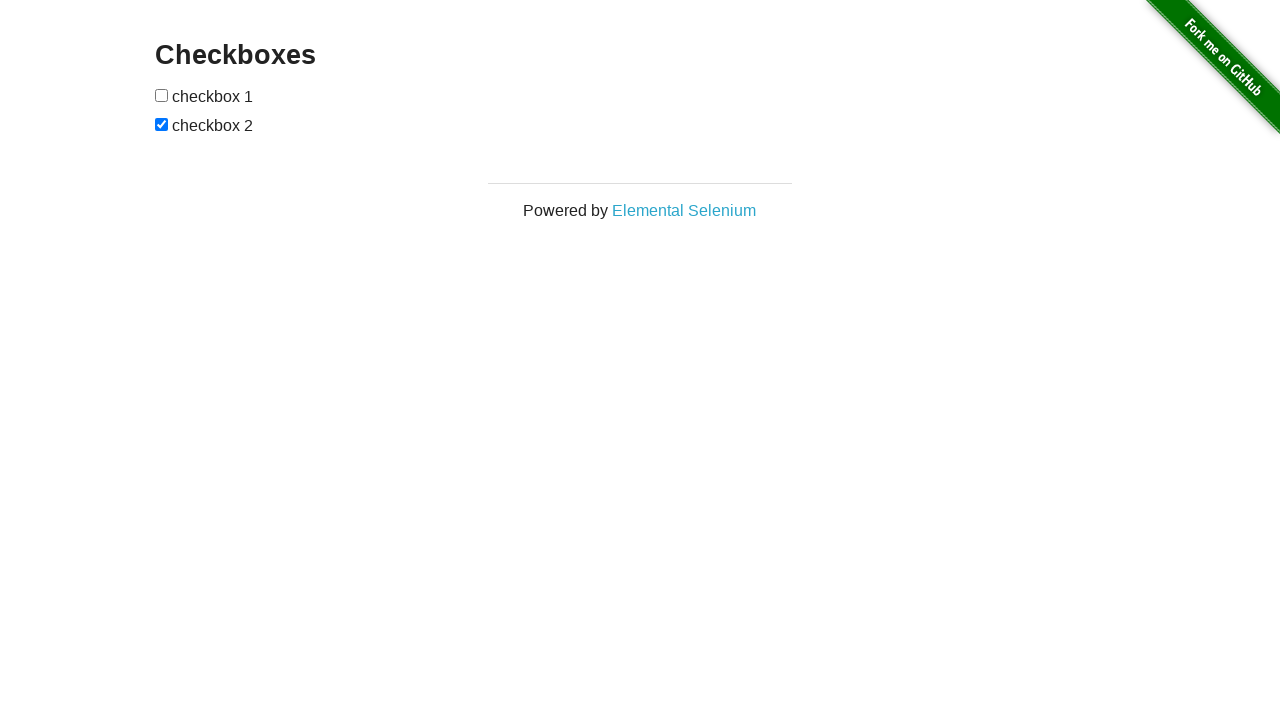

Located first checkbox element
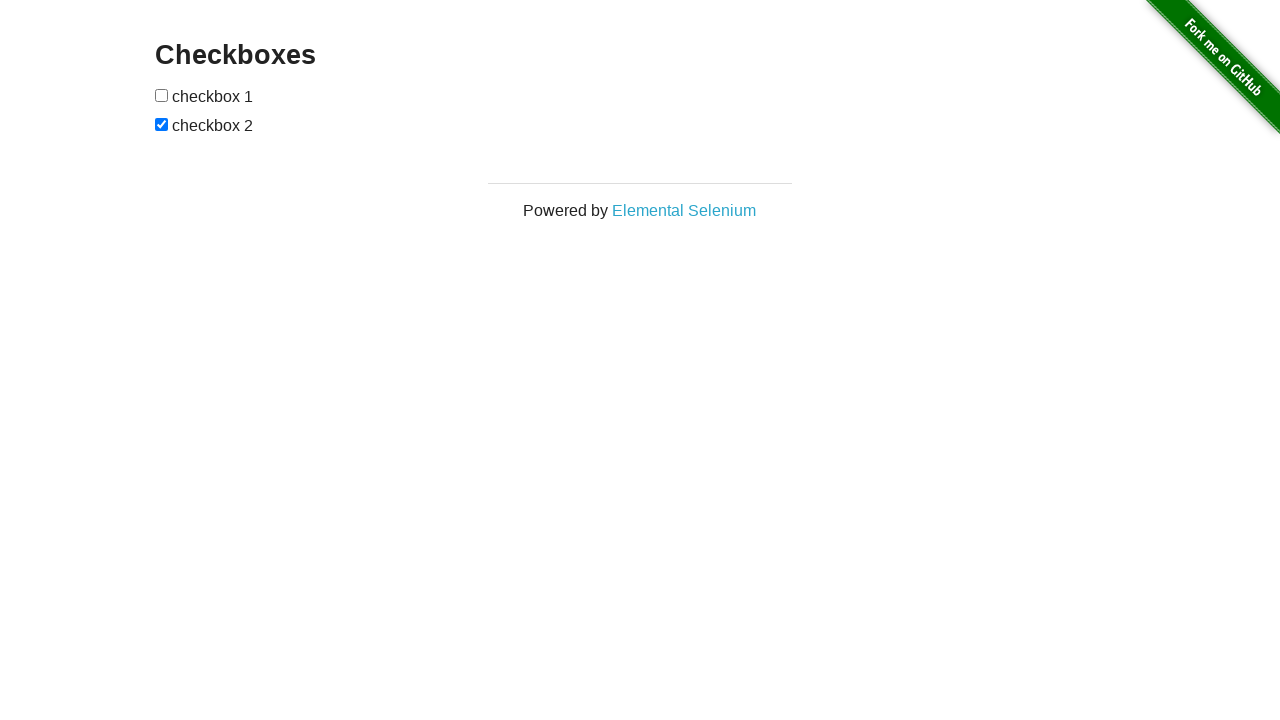

Located second checkbox element
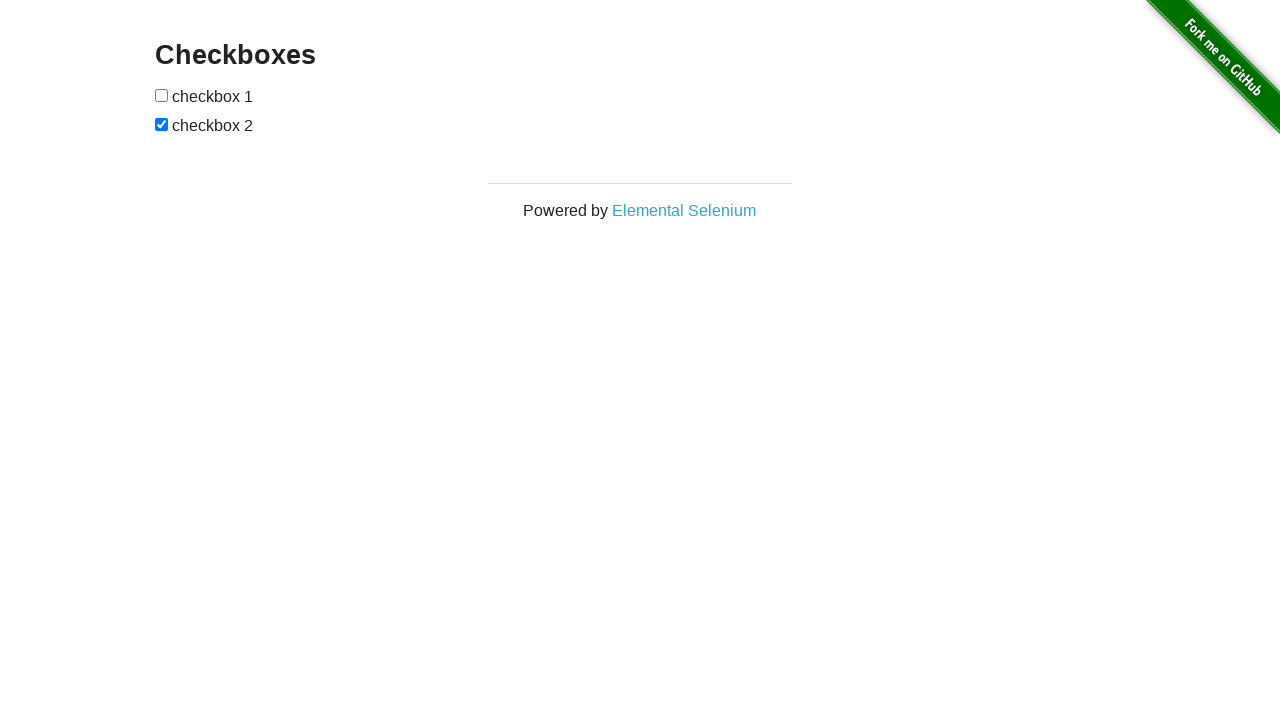

Checked first checkbox status
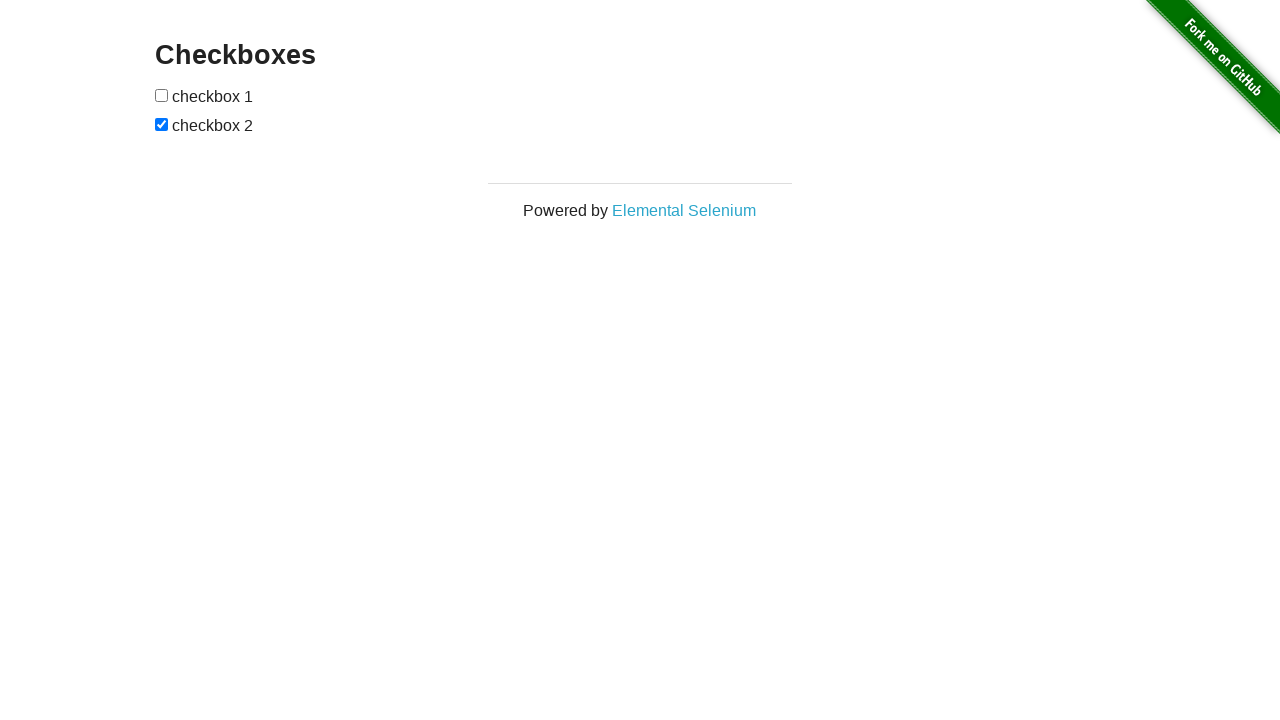

Clicked first checkbox to select it at (162, 95) on xpath=(//*[@type='checkbox'])[1]
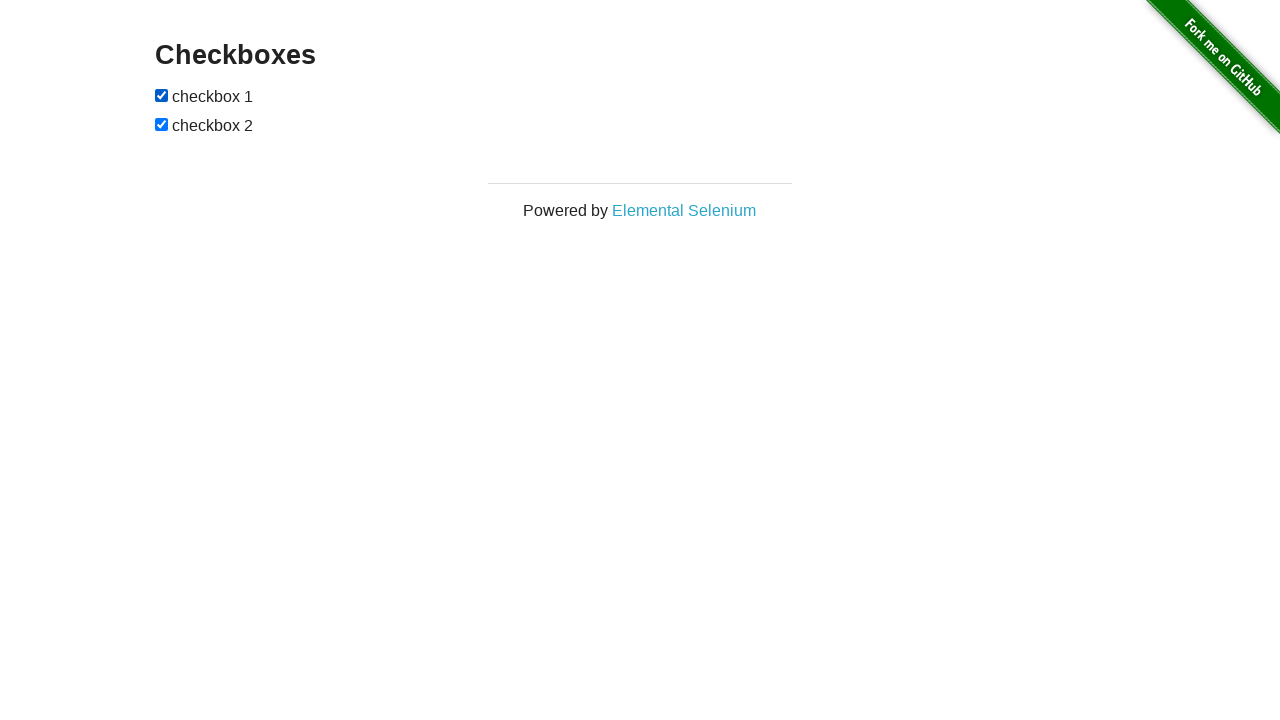

Second checkbox already checked
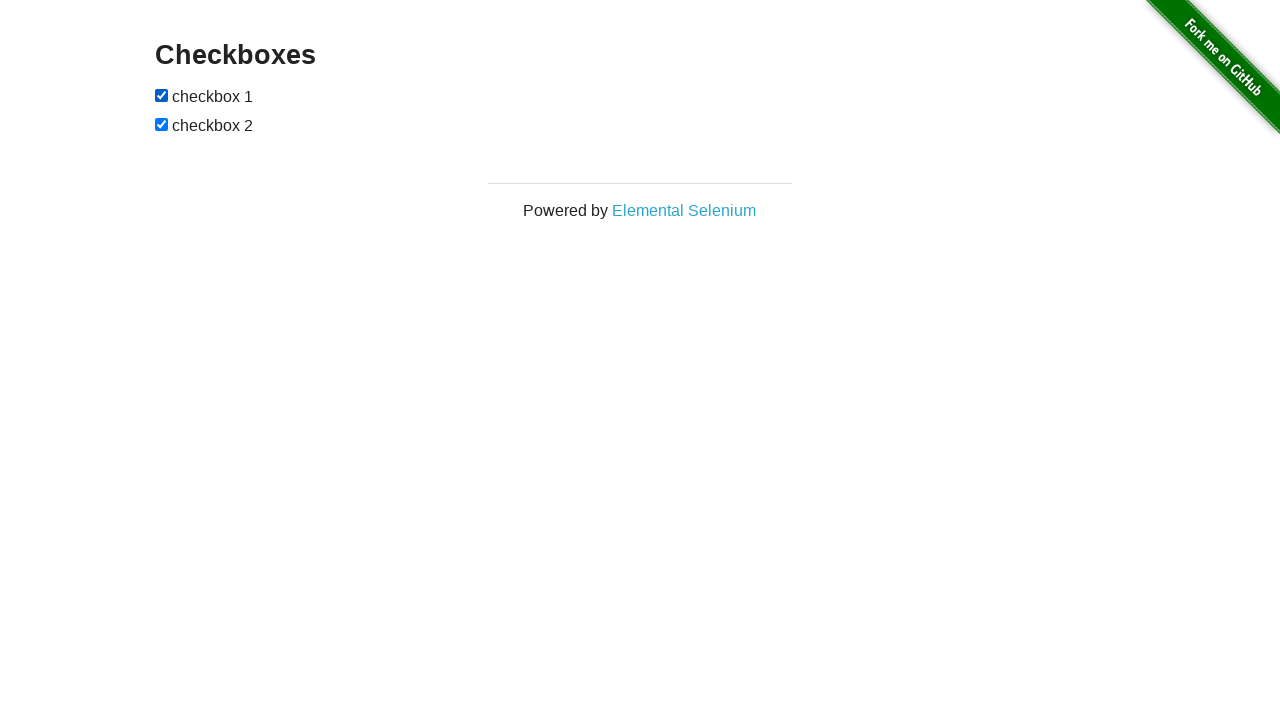

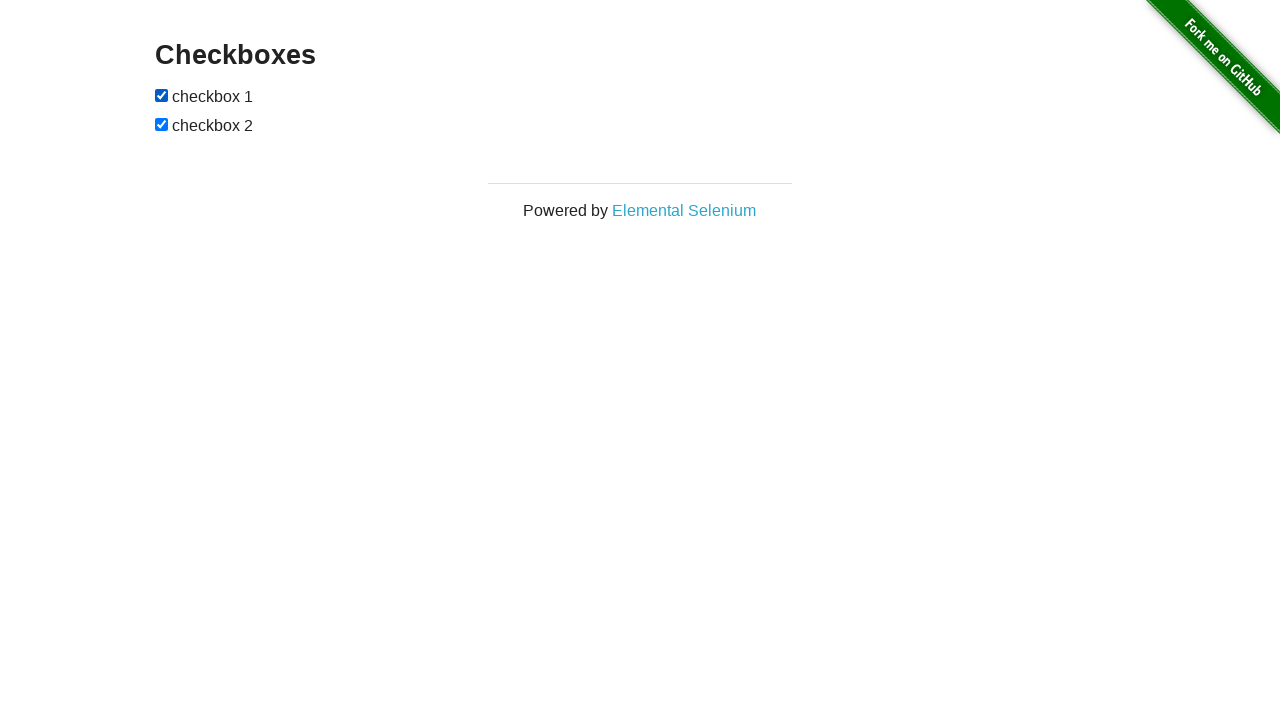